Tests that the Selenium website About dropdown menu contains 8 items including a "History" item

Starting URL: https://www.selenium.dev/

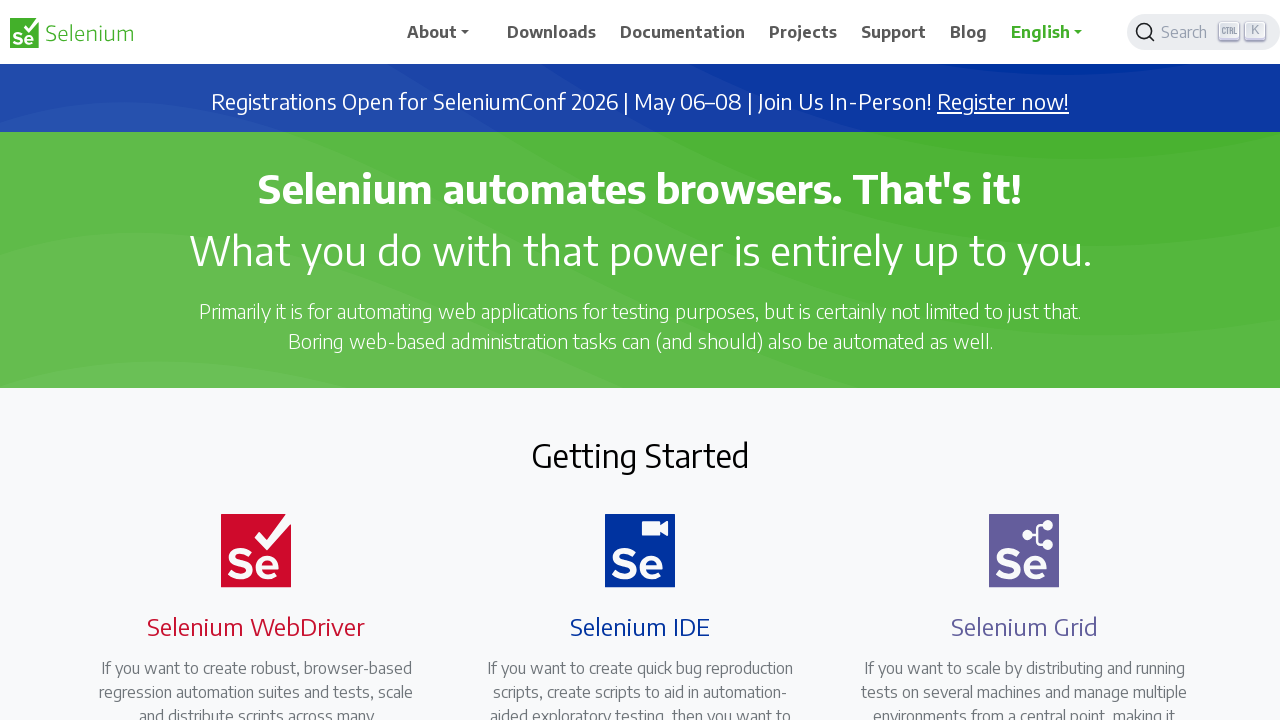

Clicked on About dropdown menu at (445, 32) on #navbarDropdown
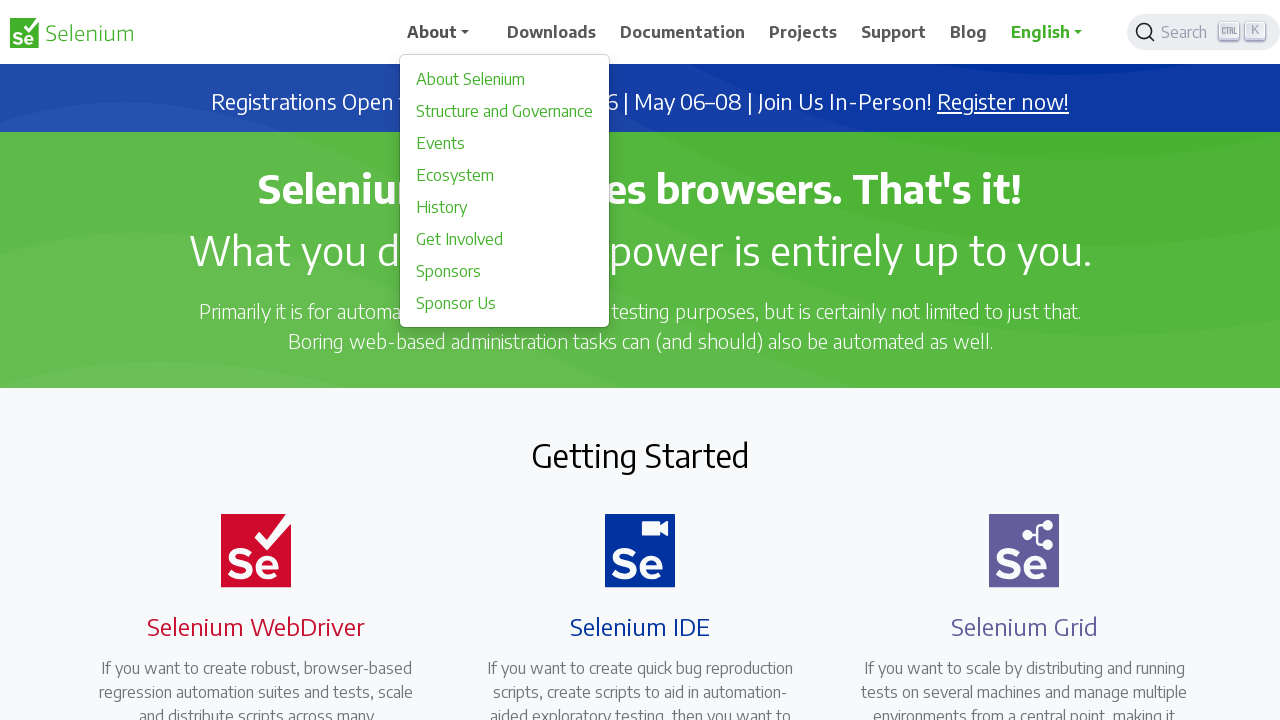

Dropdown menu became visible
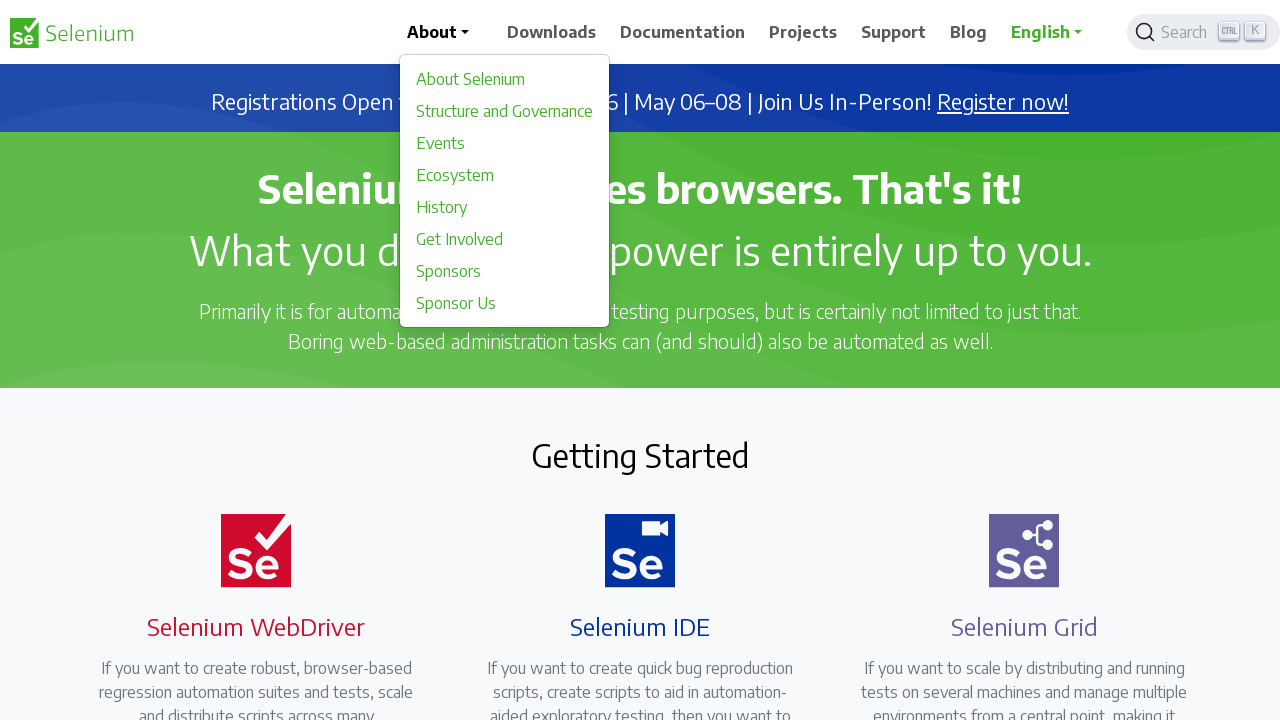

Retrieved all dropdown menu items
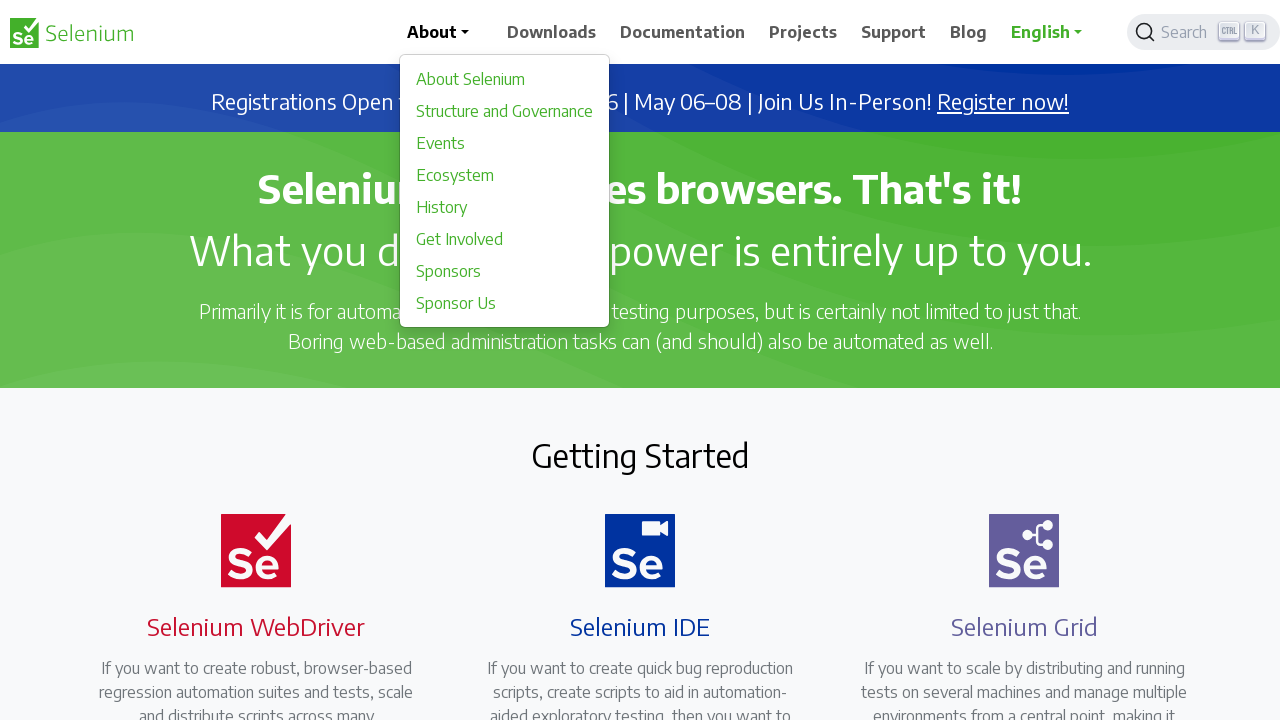

Extracted text content from all menu items
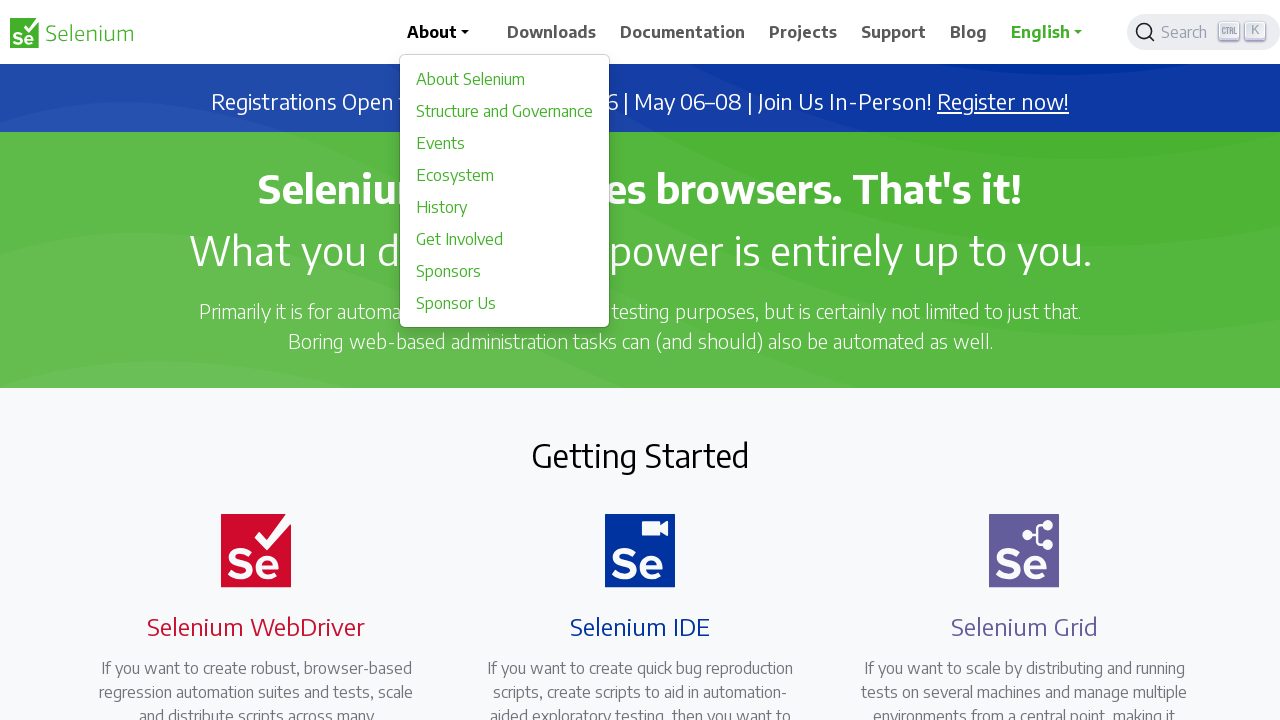

Verified that About dropdown menu contains exactly 8 items
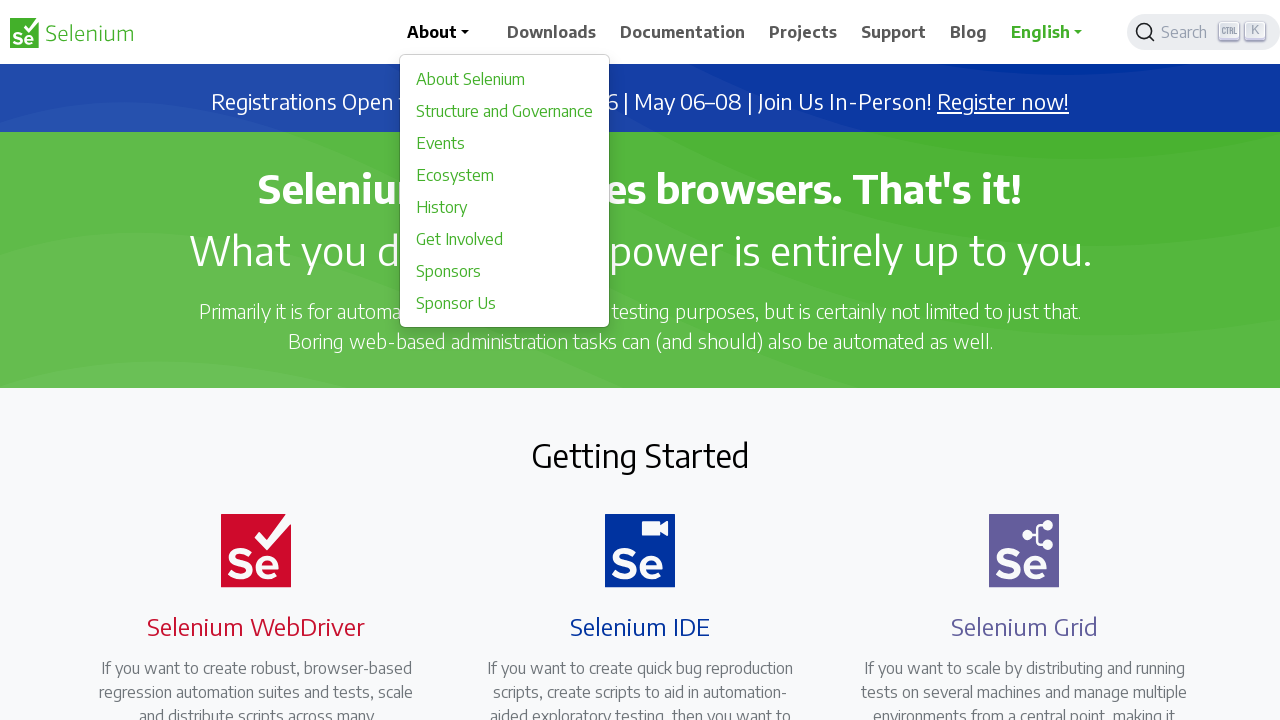

Verified that 'History' item is present in About dropdown menu
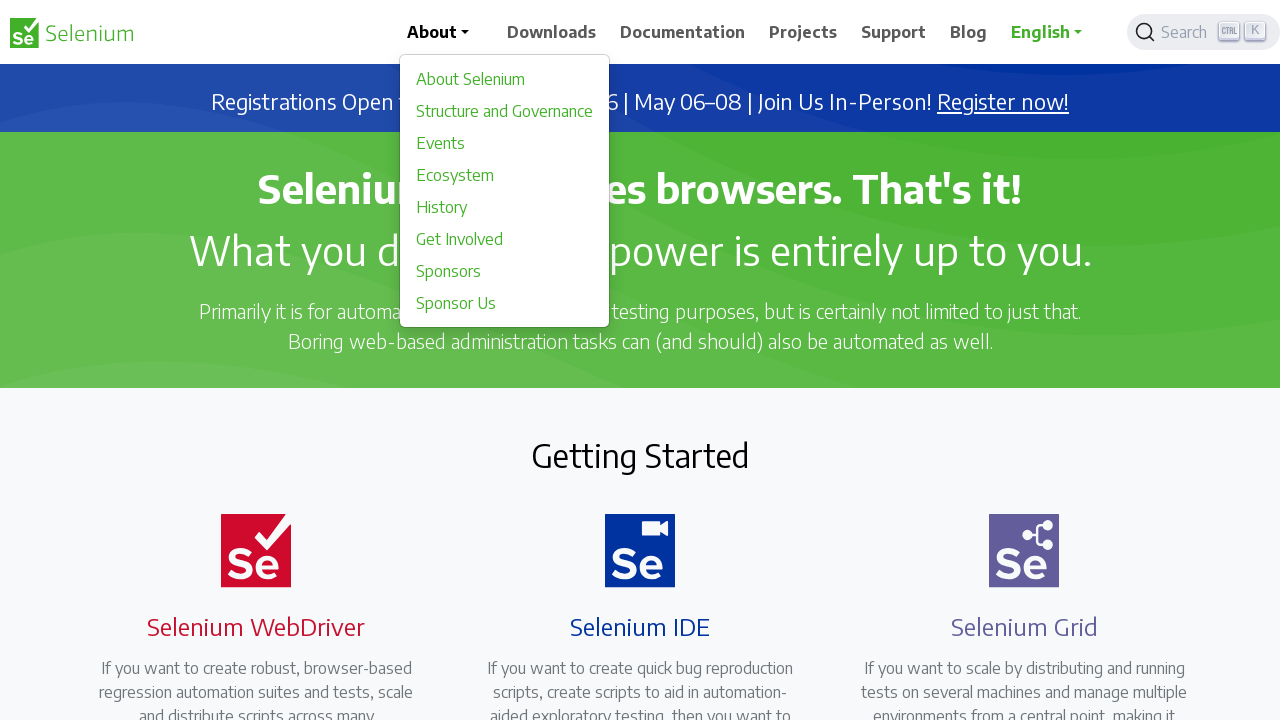

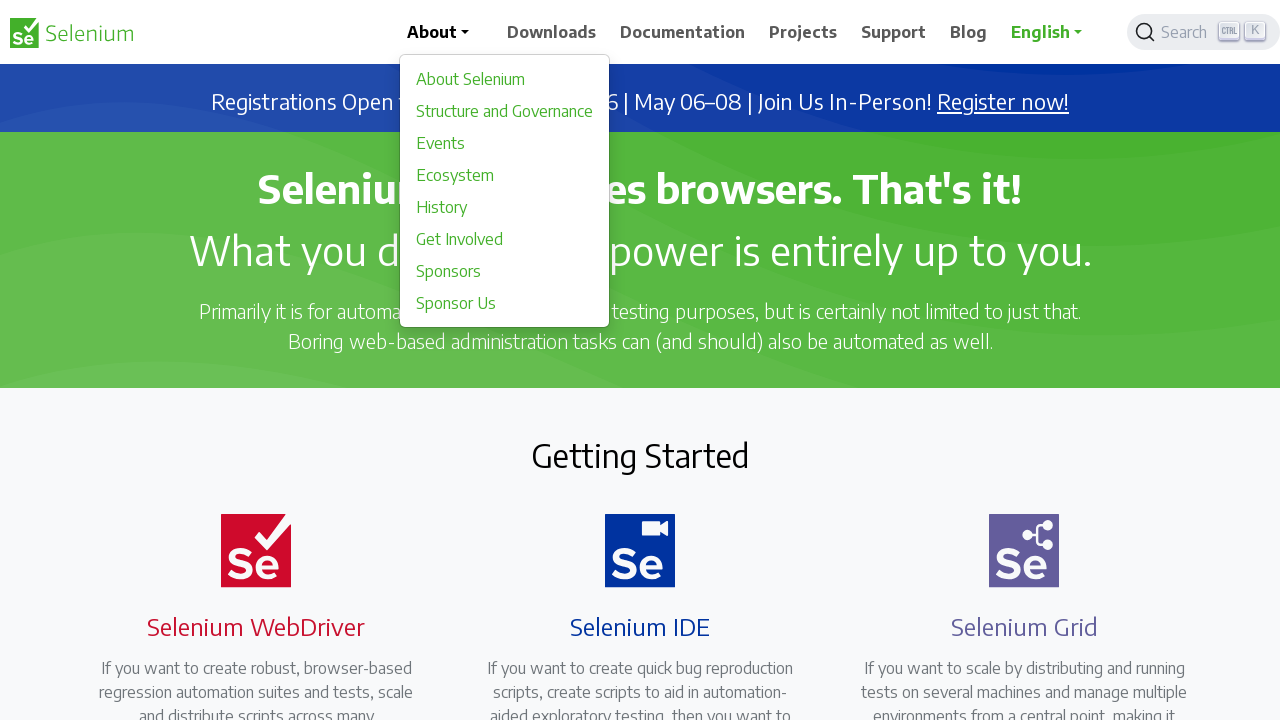